Tests sorting the Due column in descending order by clicking the column header twice and verifying the values are sorted from highest to lowest

Starting URL: http://the-internet.herokuapp.com/tables

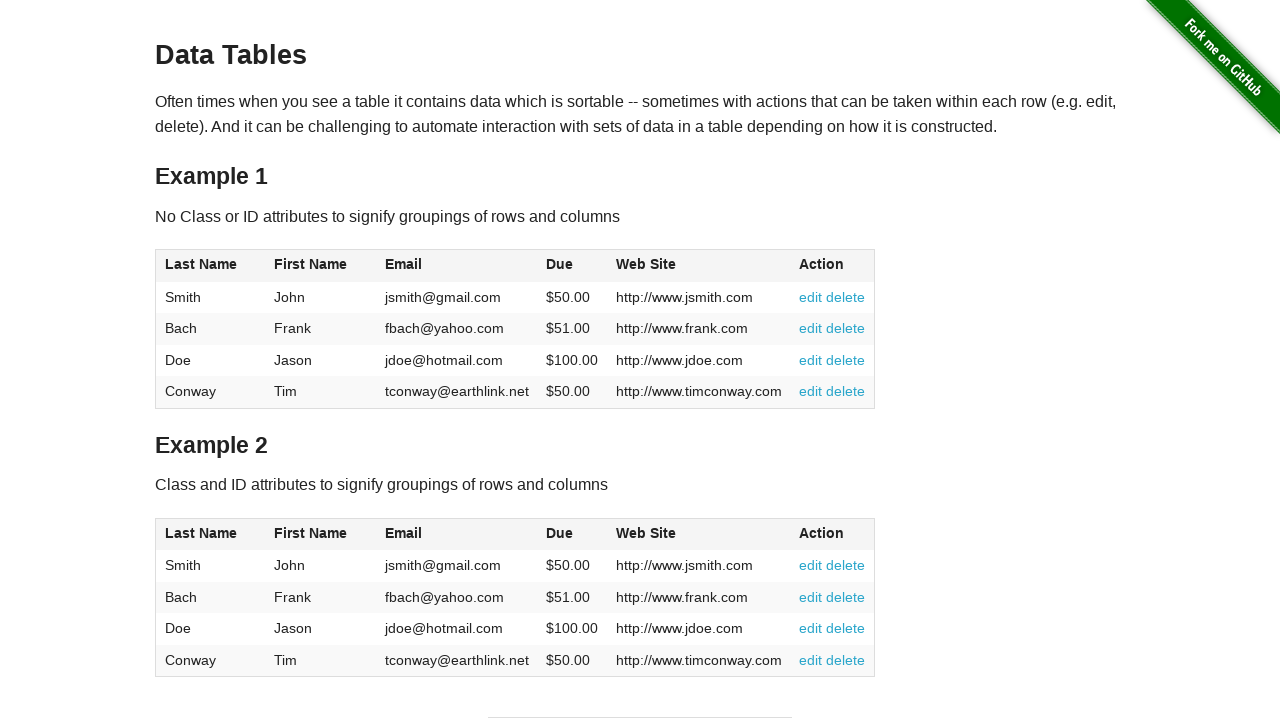

Clicked Due column header (first click) at (572, 266) on #table1 thead tr th:nth-of-type(4)
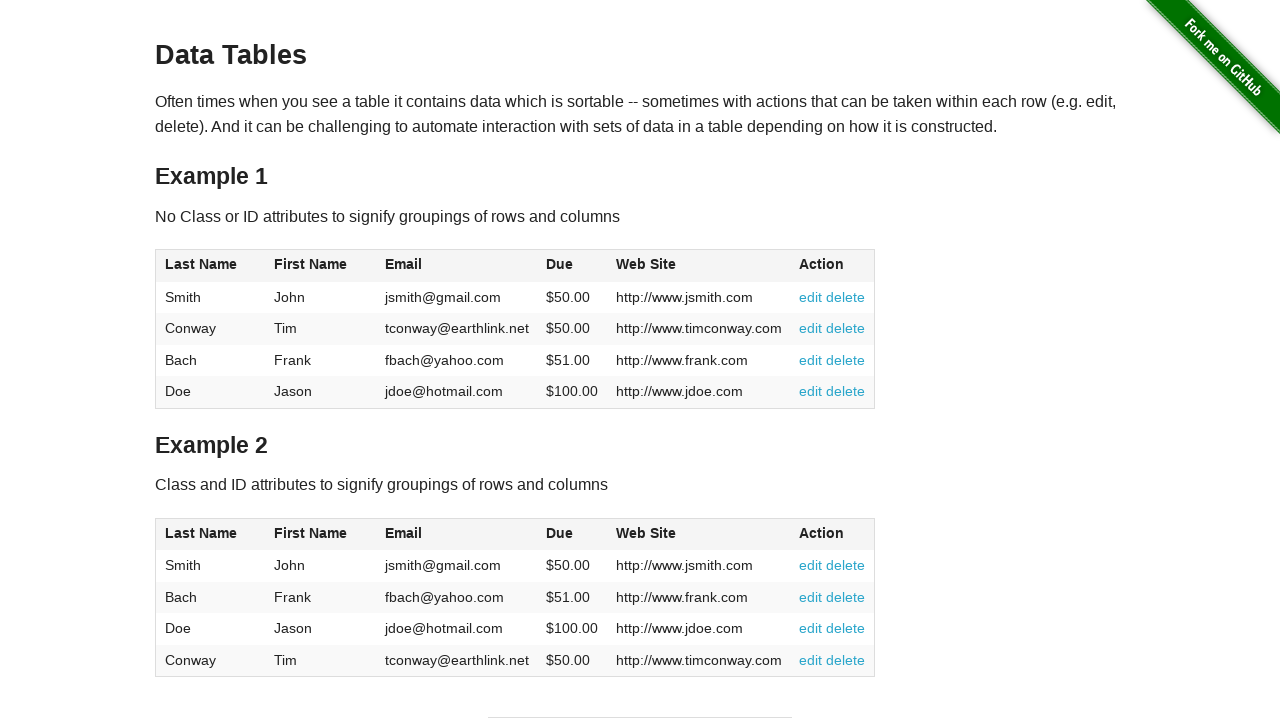

Clicked Due column header (second click) to sort descending at (572, 266) on #table1 thead tr th:nth-of-type(4)
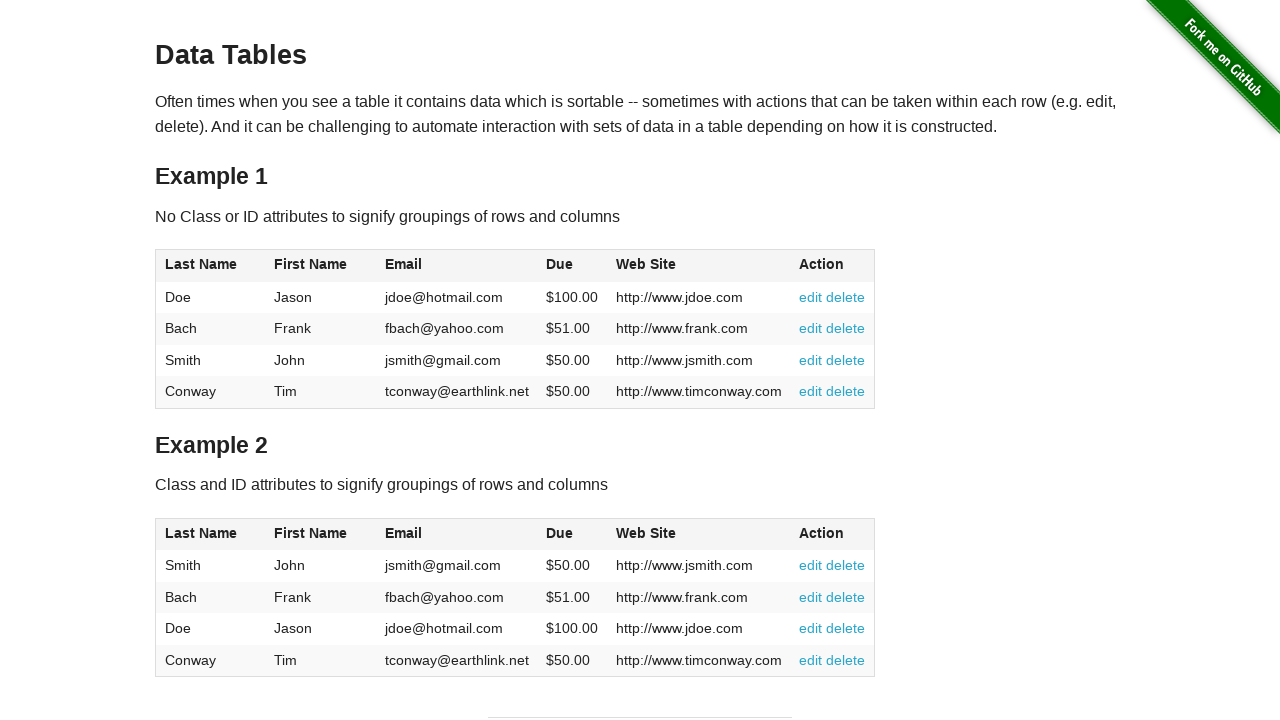

Table sorted by Due column in descending order (values highest to lowest)
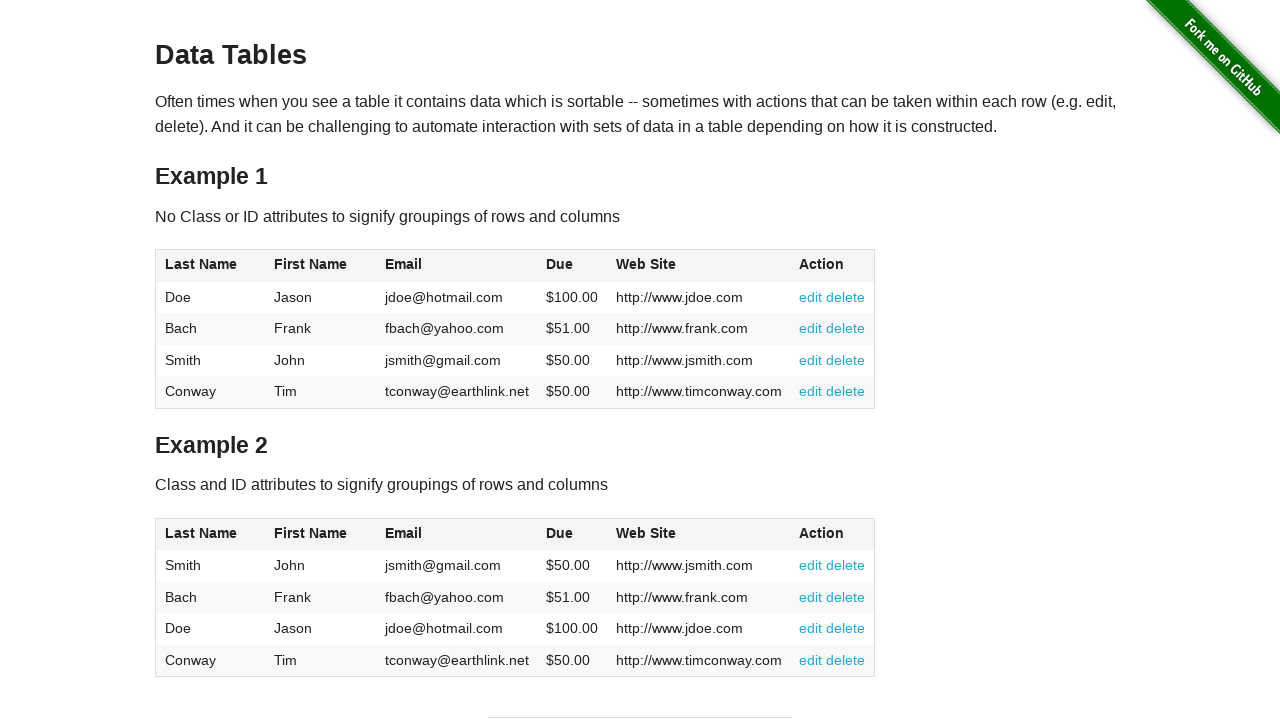

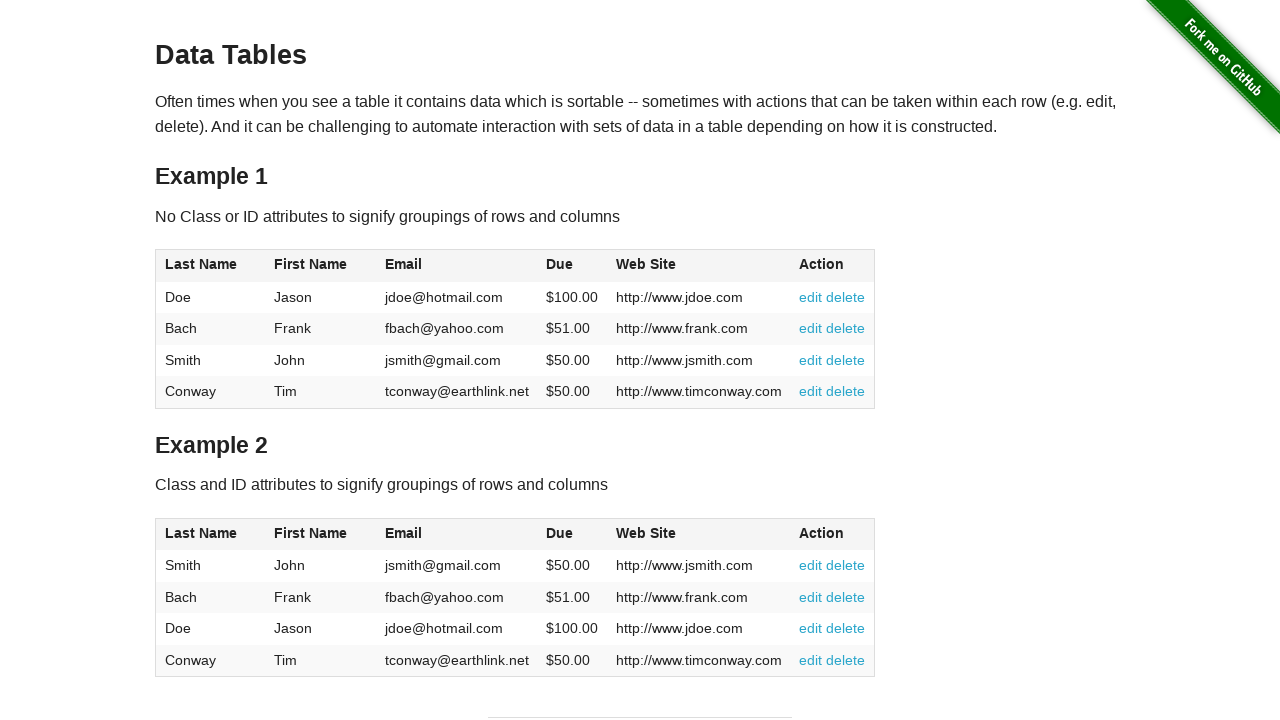